Navigates to e-commerce websites (Flipkart and Amazon India) and verifies the page loads by checking the title

Starting URL: https://www.flipkart.com/

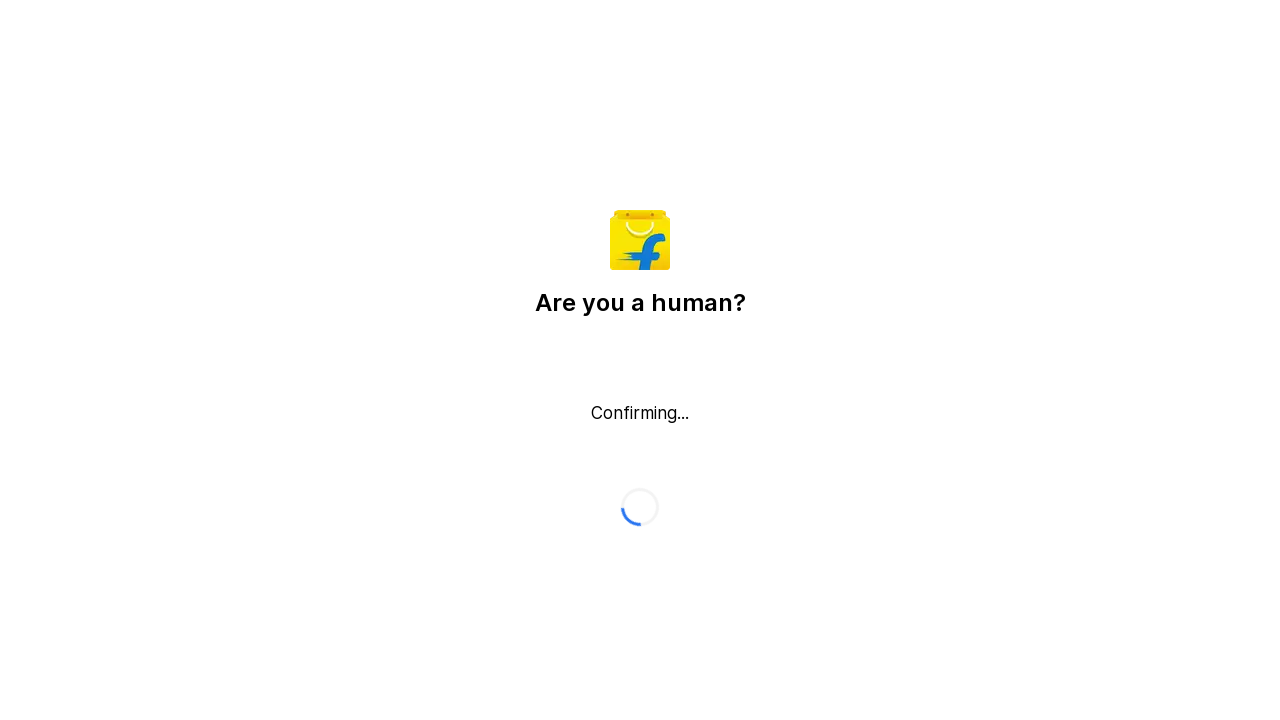

Waited for page to reach domcontentloaded state
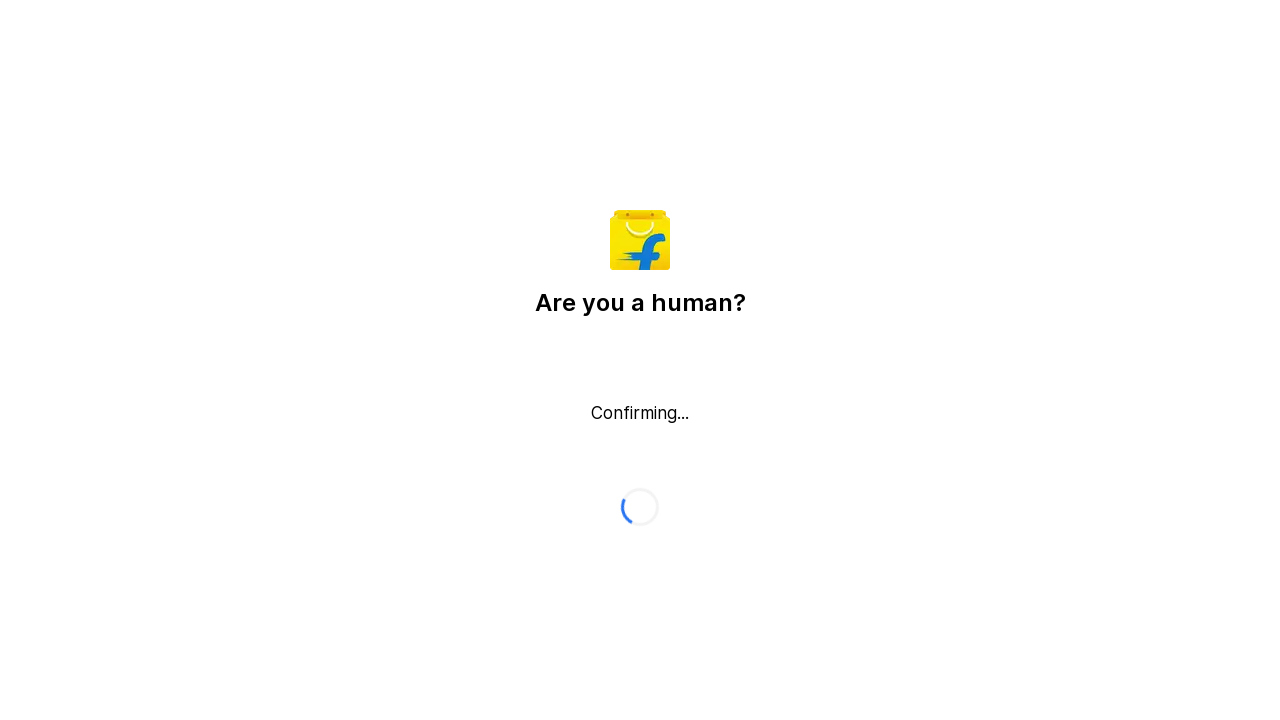

Retrieved page title: 'Flipkart reCAPTCHA'
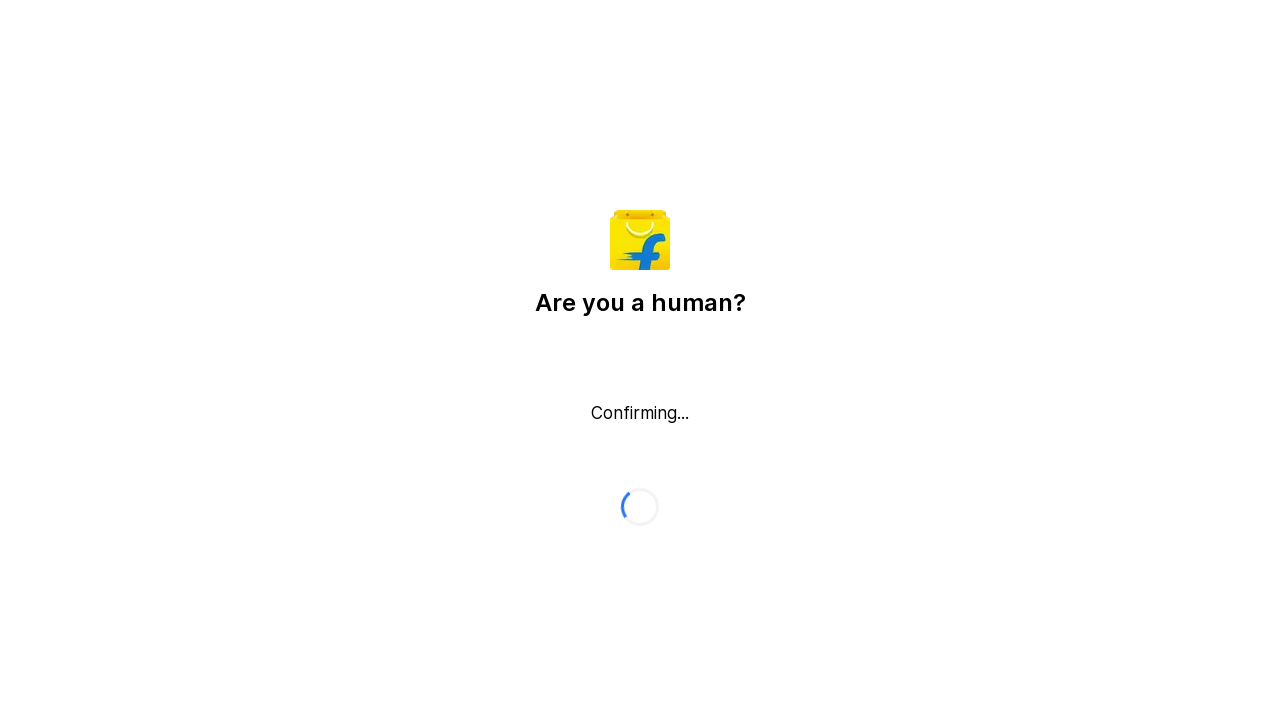

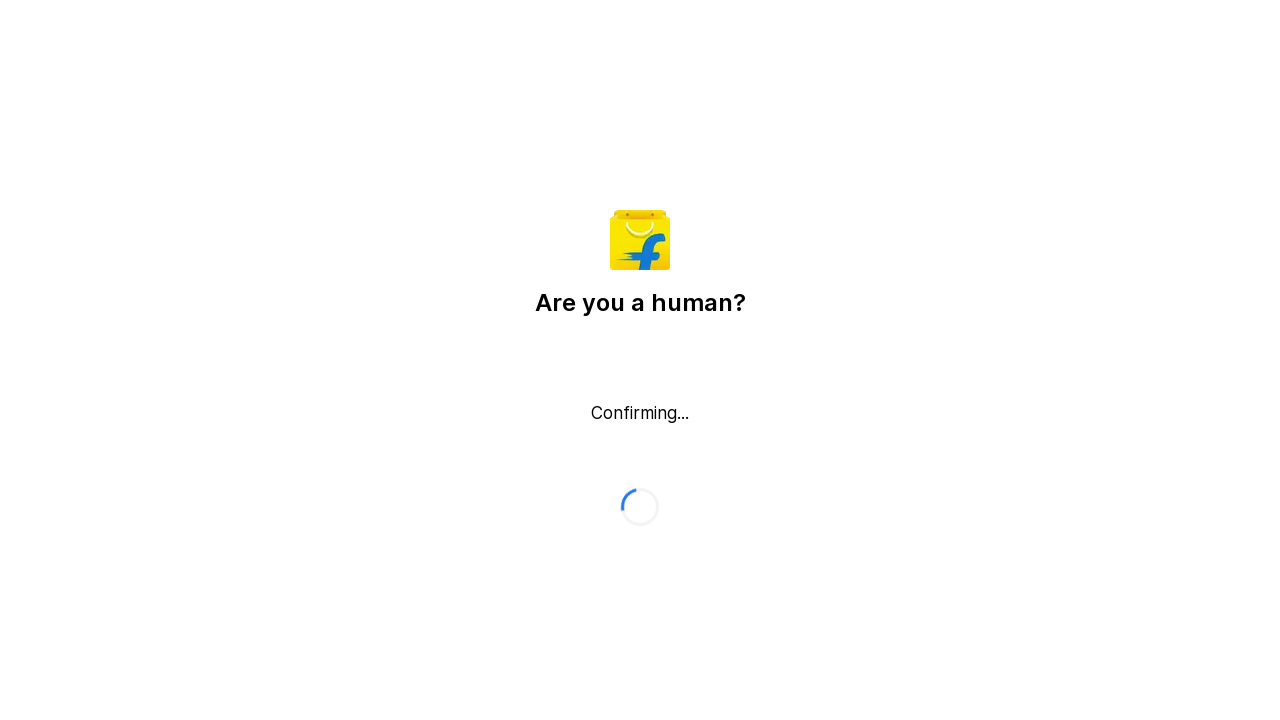